Tests confirmation alert by triggering it, verifying the text, and accepting the confirmation

Starting URL: https://training-support.net/webelements/alerts

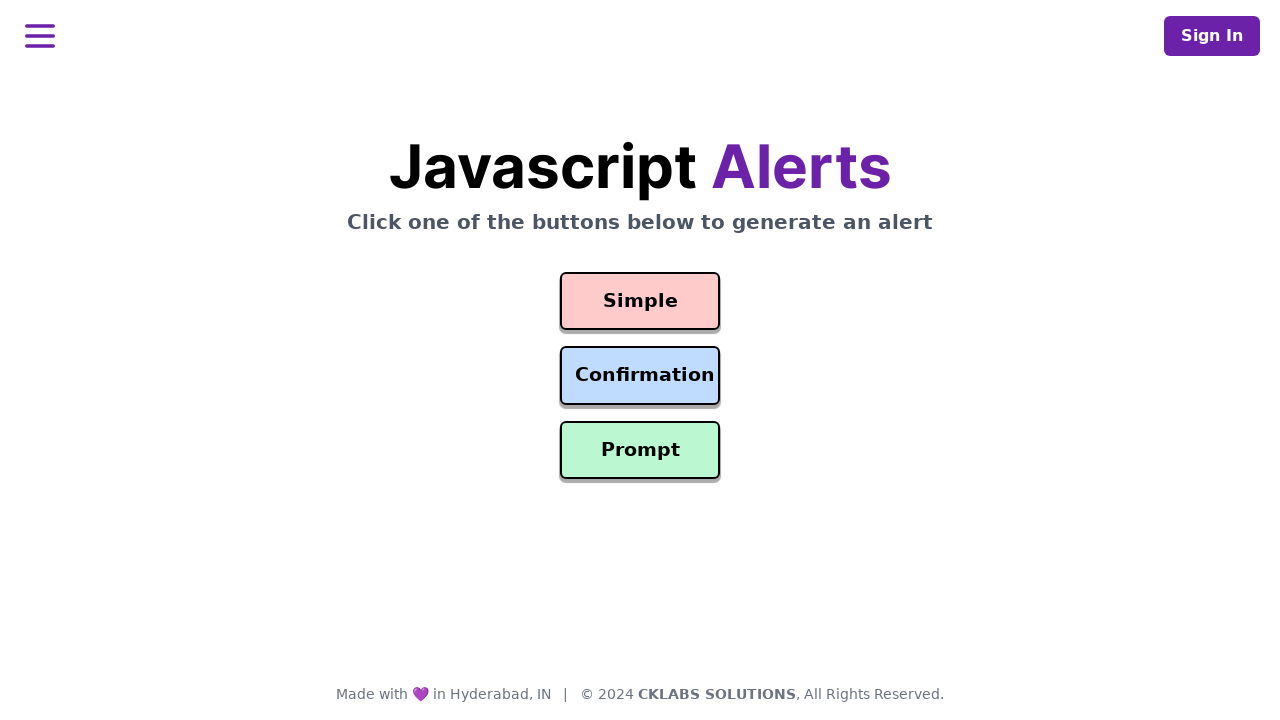

Clicked confirmation button to trigger alert at (640, 376) on #confirmation
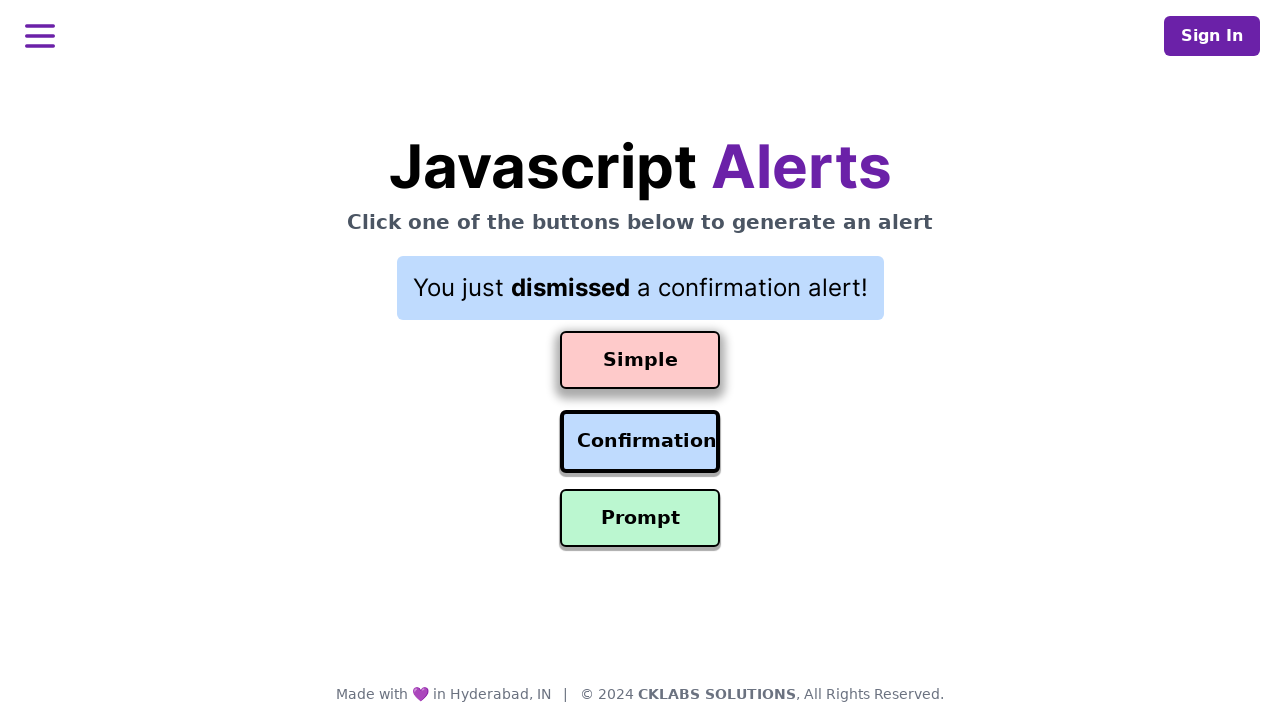

Set up dialog handler to accept confirmation alert
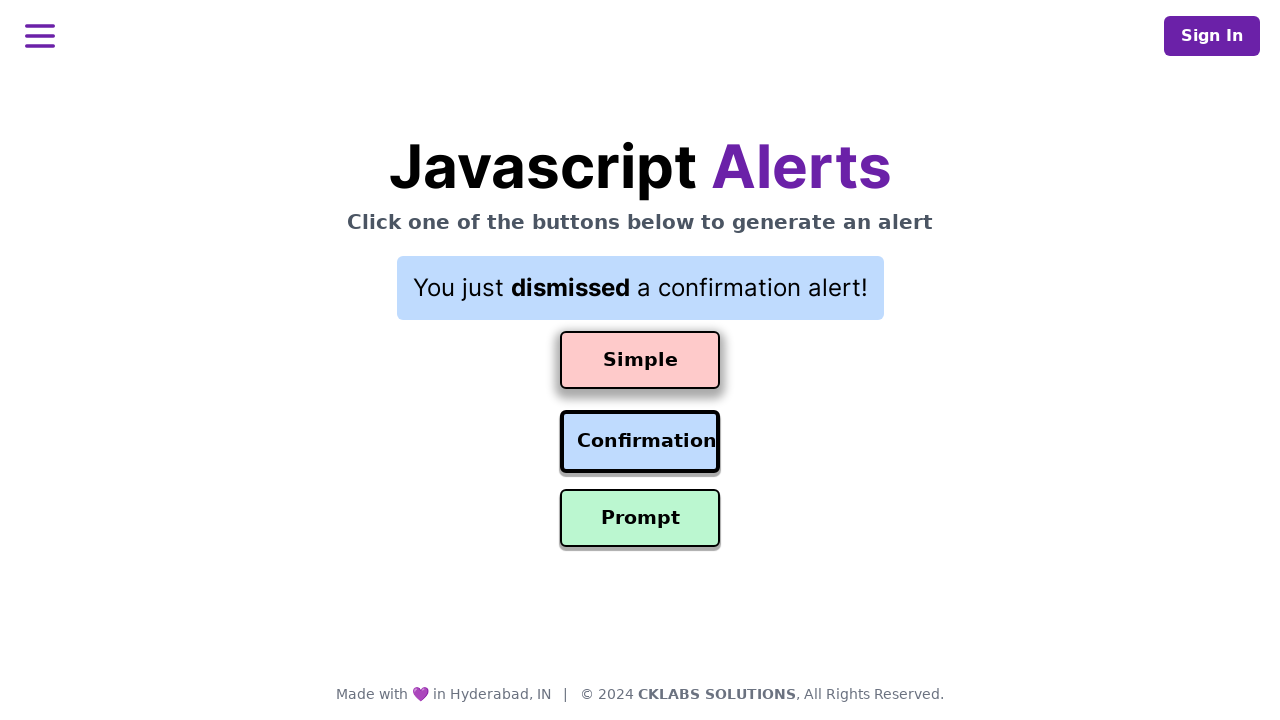

Confirmation alert result element became visible
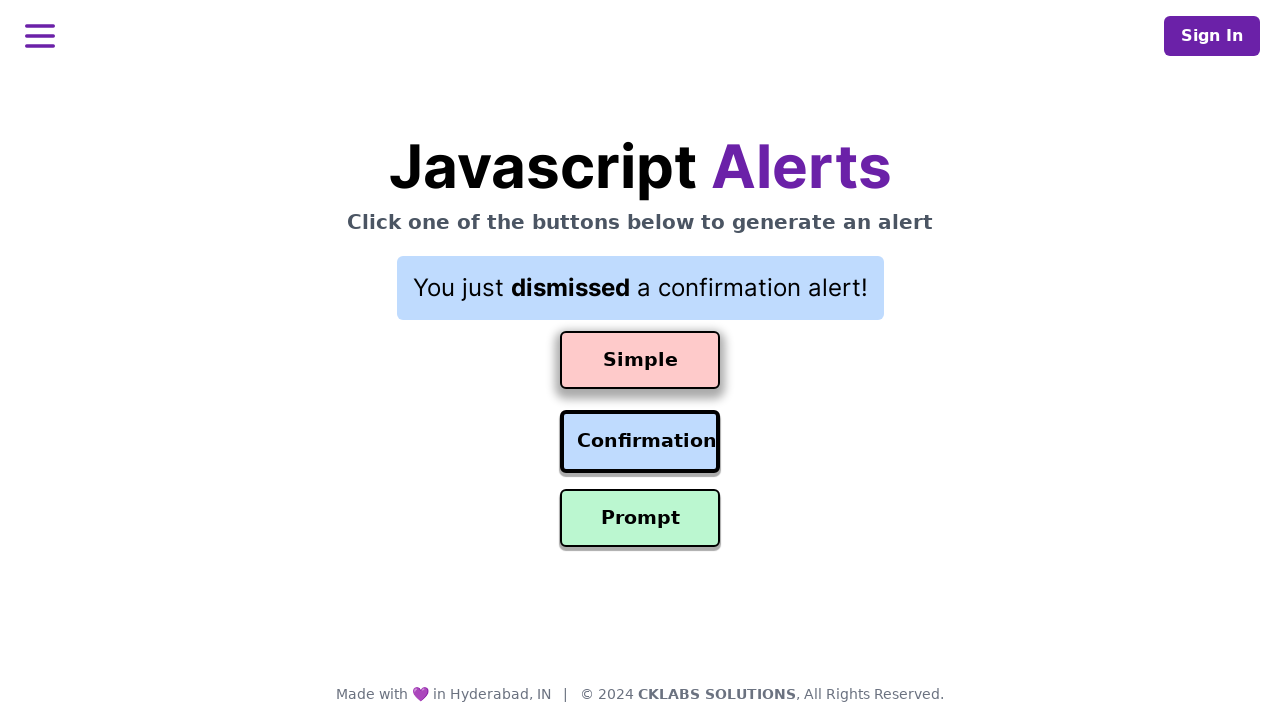

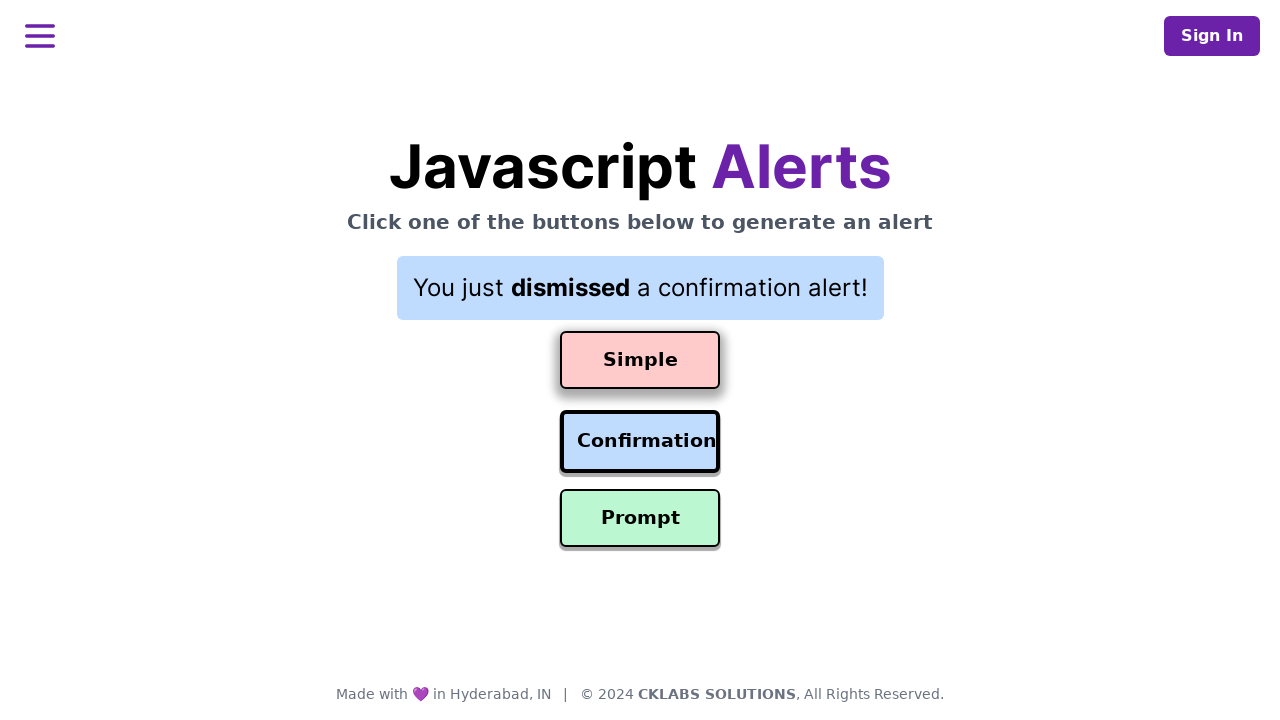